Tests that new todo items are appended to the bottom of the list by creating 3 items and verifying the count

Starting URL: https://demo.playwright.dev/todomvc

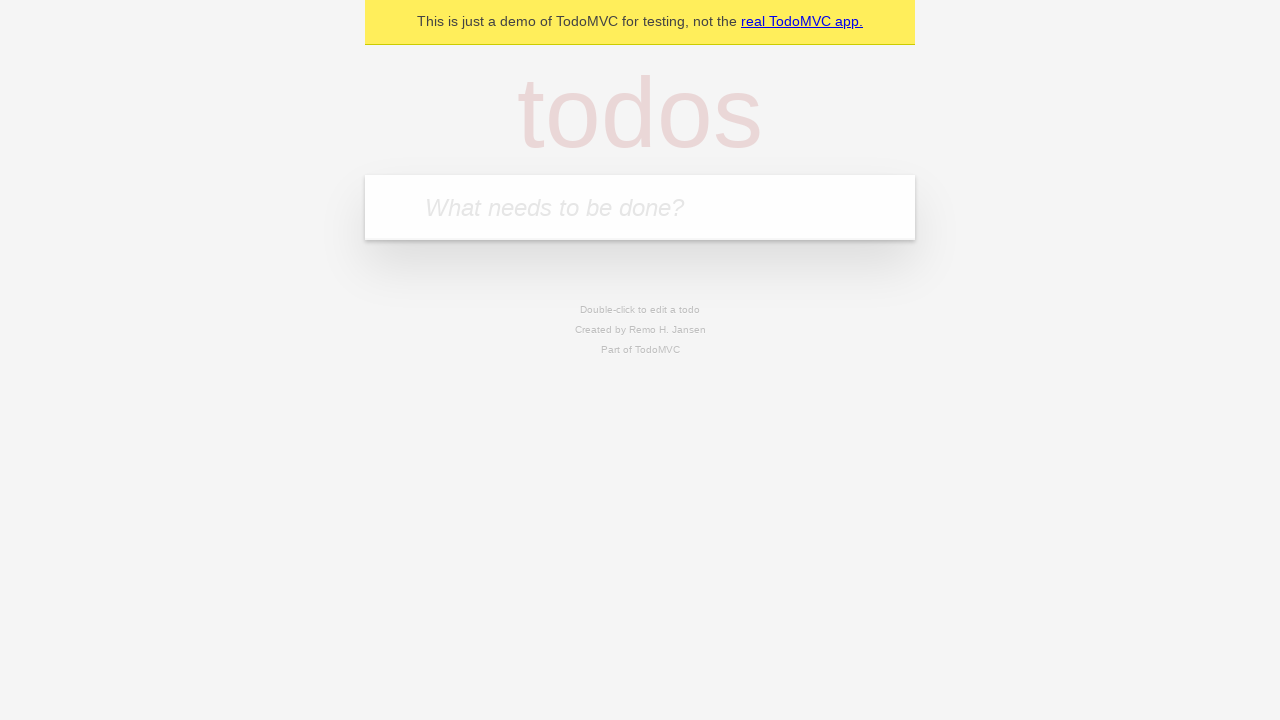

Filled new todo input with 'buy some cheese' on internal:attr=[placeholder="What needs to be done?"i]
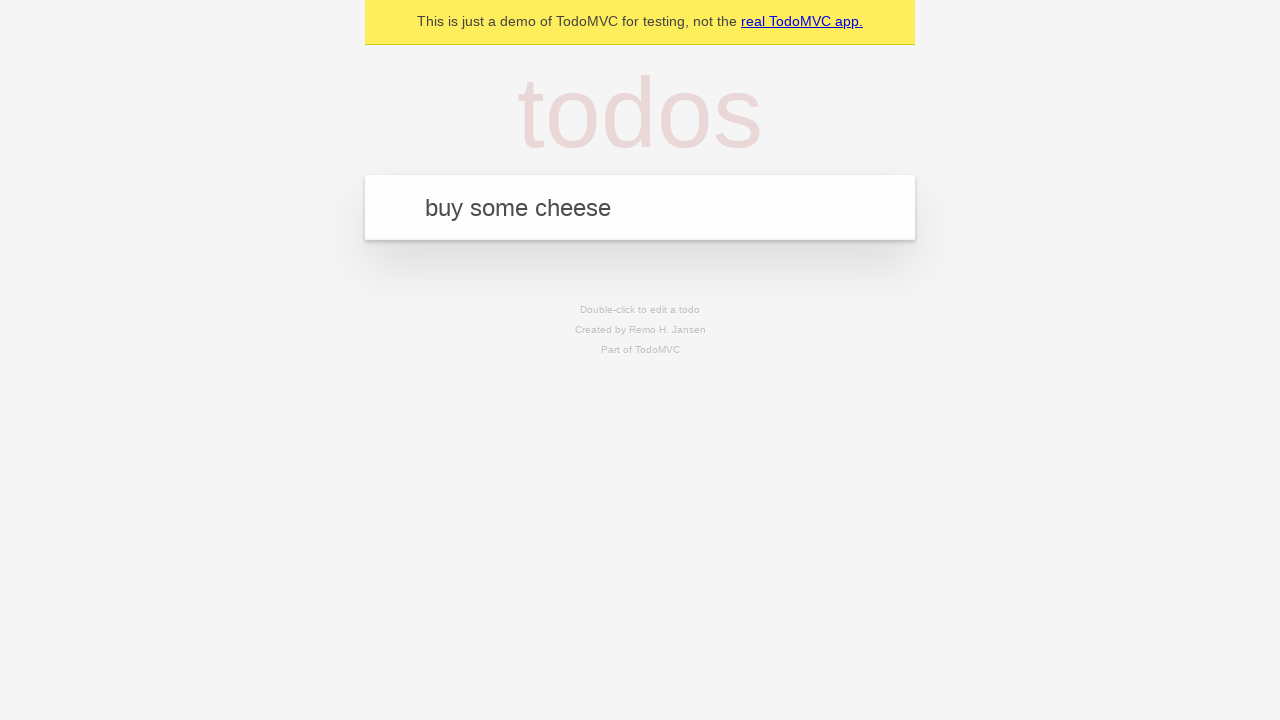

Pressed Enter to add todo item 'buy some cheese' on internal:attr=[placeholder="What needs to be done?"i]
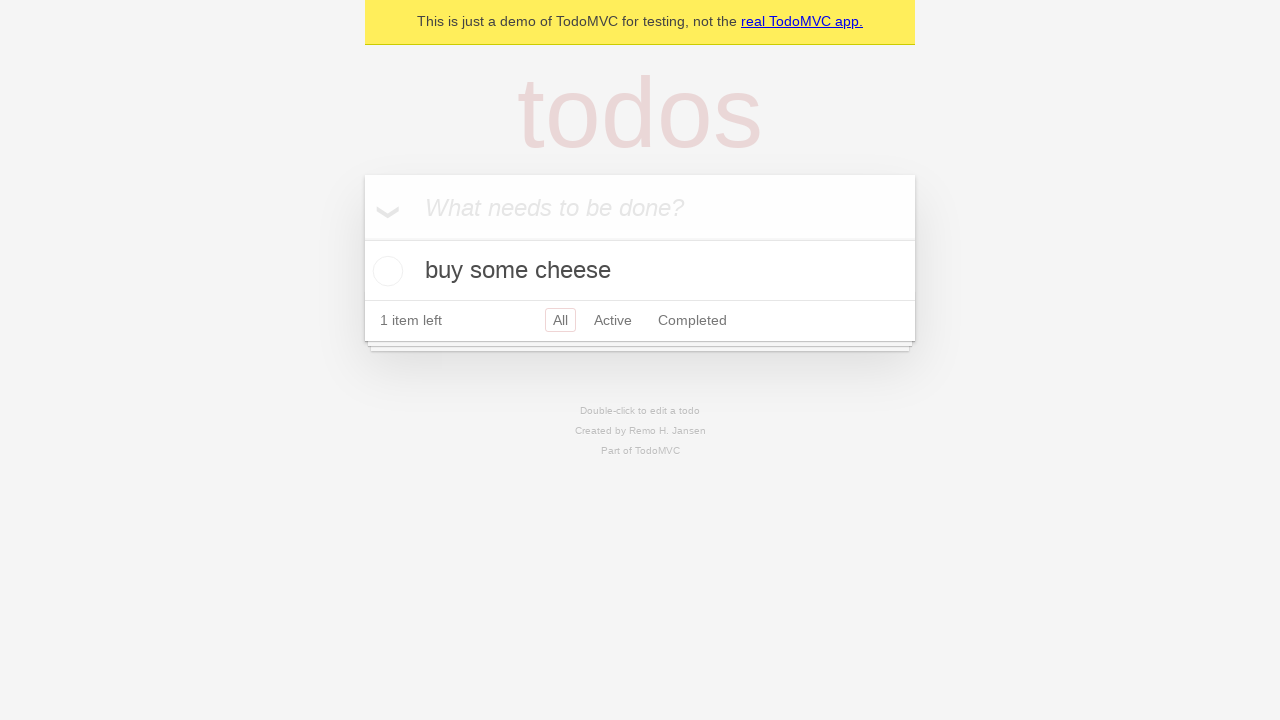

Filled new todo input with 'feed the cat' on internal:attr=[placeholder="What needs to be done?"i]
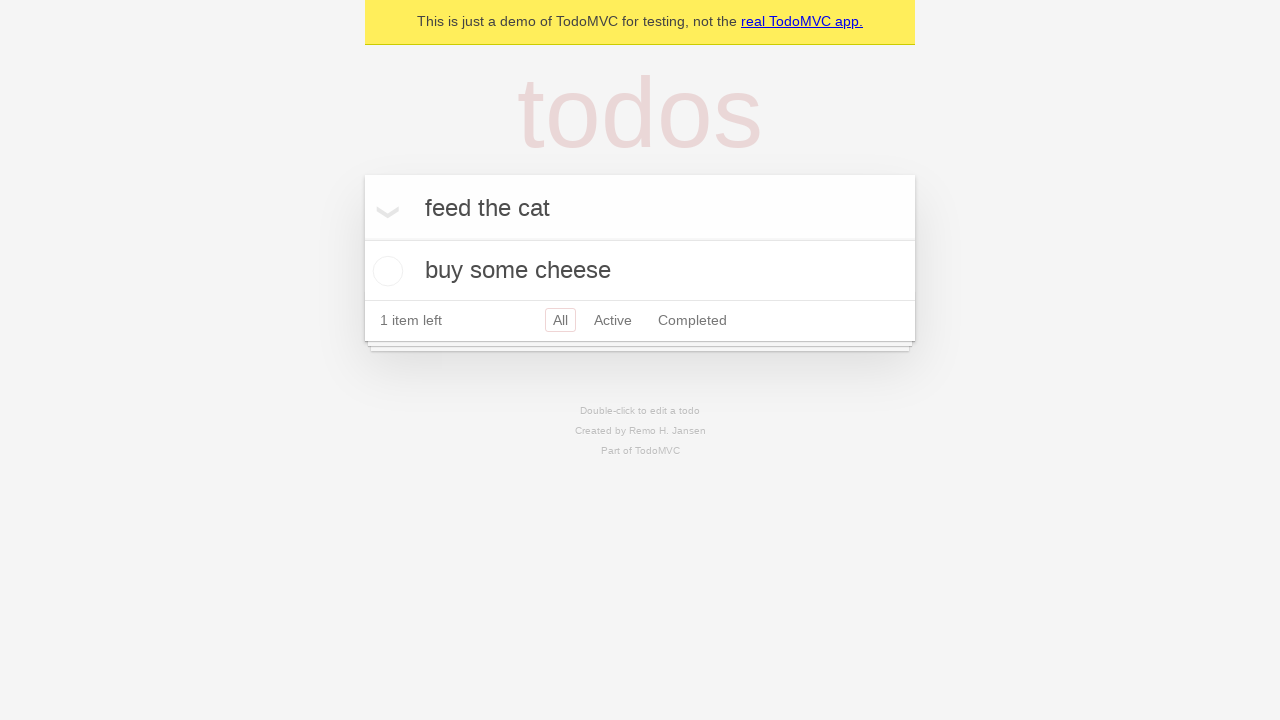

Pressed Enter to add todo item 'feed the cat' on internal:attr=[placeholder="What needs to be done?"i]
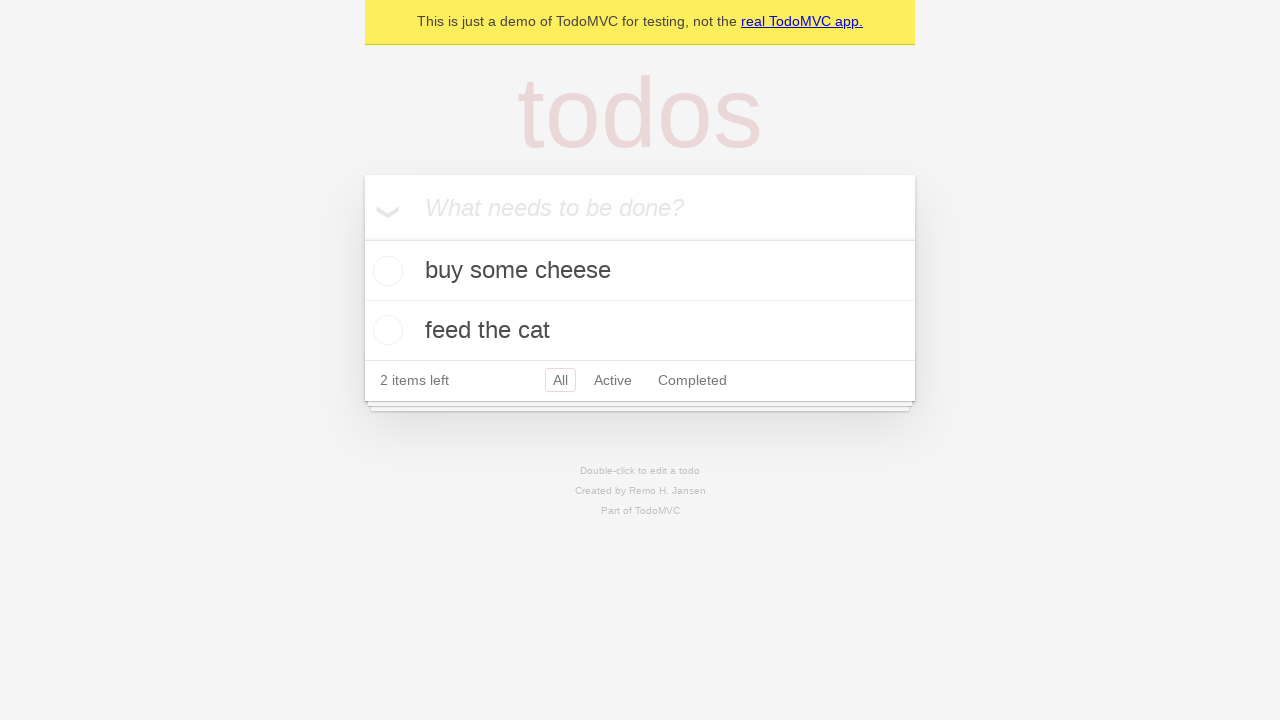

Filled new todo input with 'book a doctors appointment' on internal:attr=[placeholder="What needs to be done?"i]
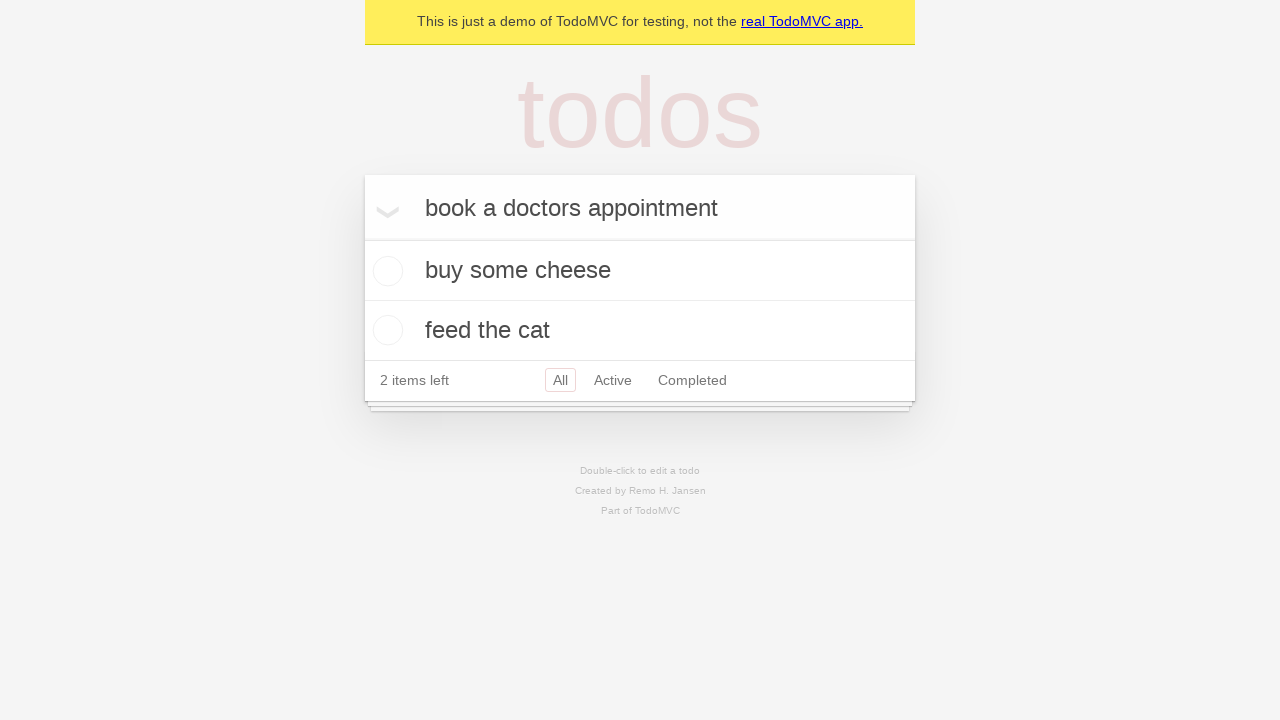

Pressed Enter to add todo item 'book a doctors appointment' on internal:attr=[placeholder="What needs to be done?"i]
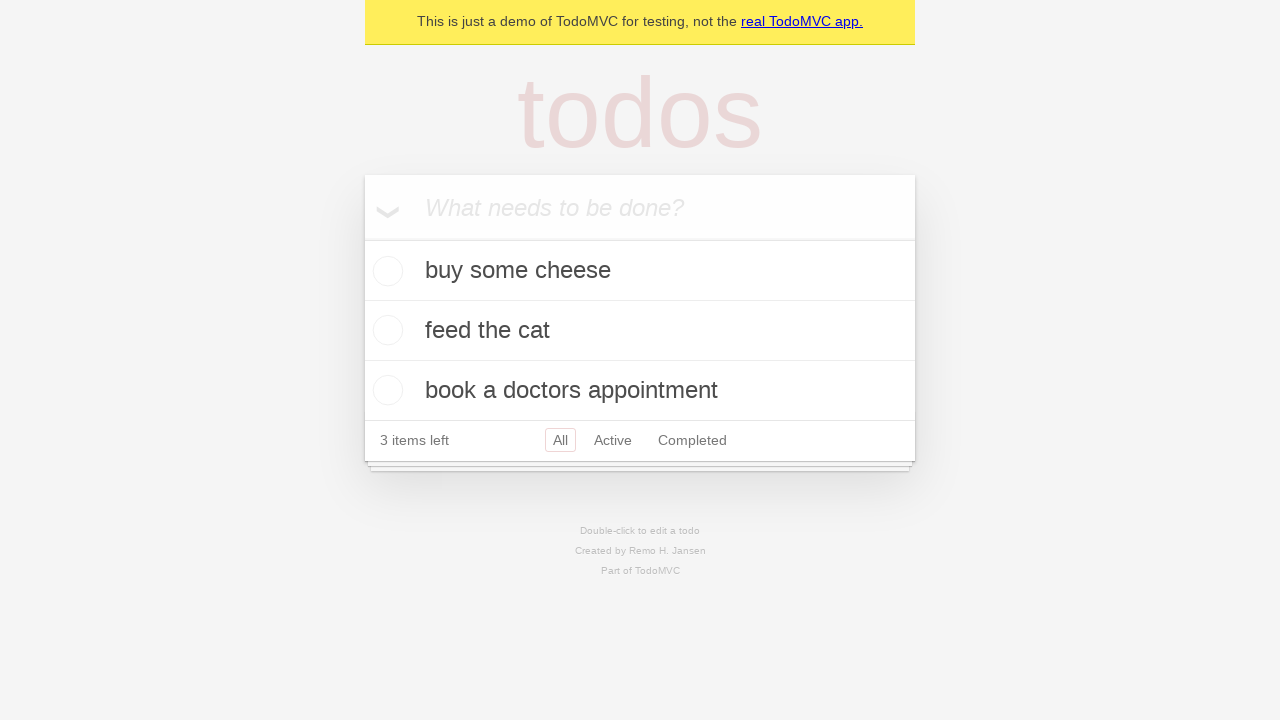

Verified that '3 items left' text is visible
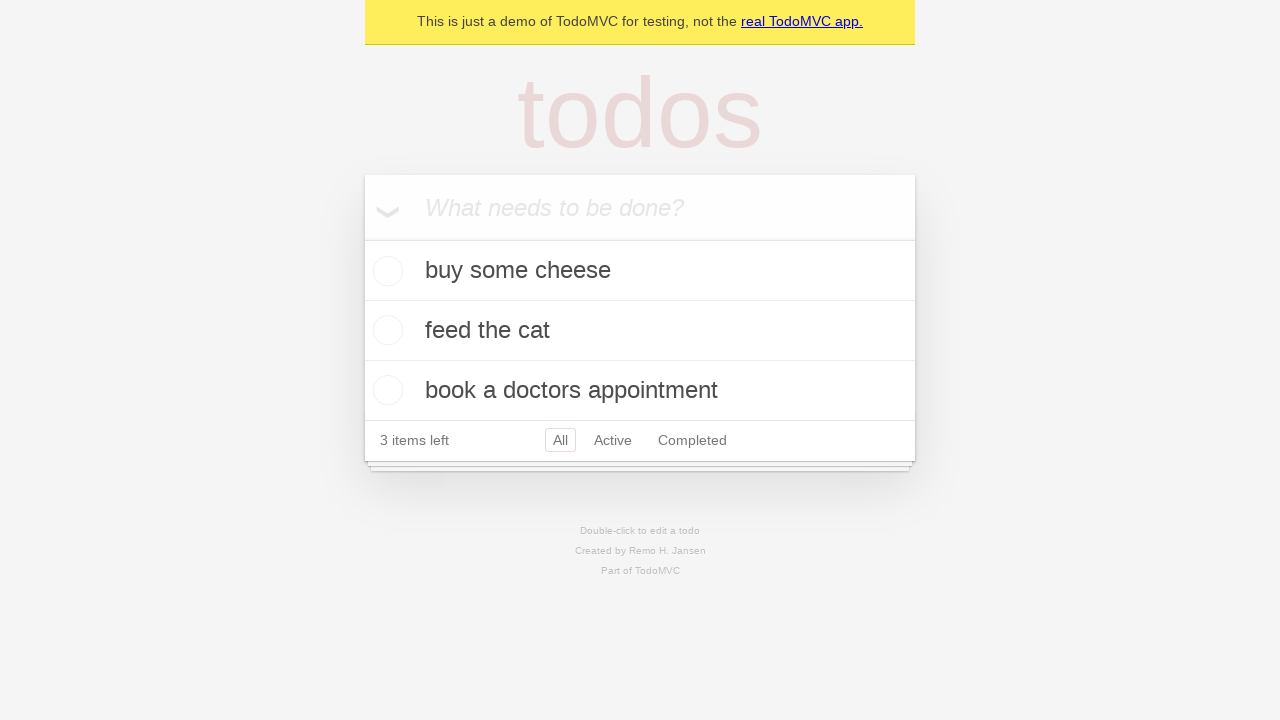

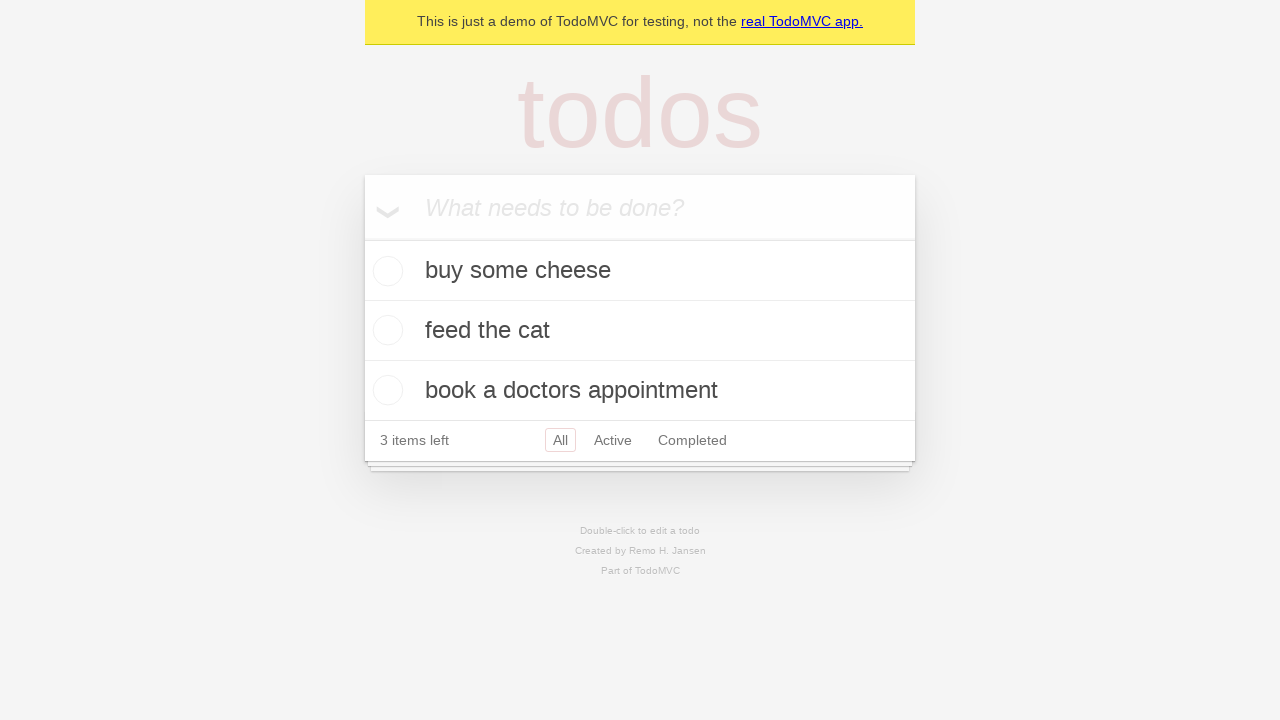